Tests horizontal slider functionality by setting it to a specific value using keyboard navigation

Starting URL: https://the-internet.herokuapp.com/horizontal_slider

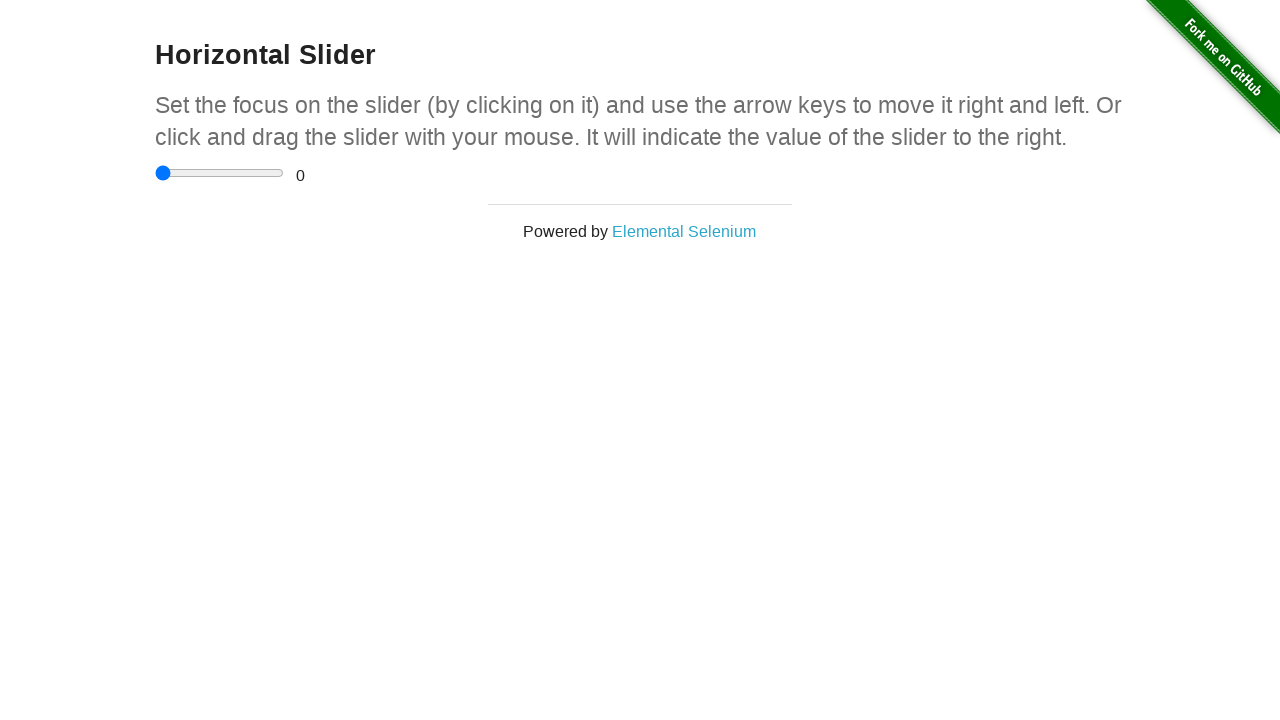

Located horizontal slider element
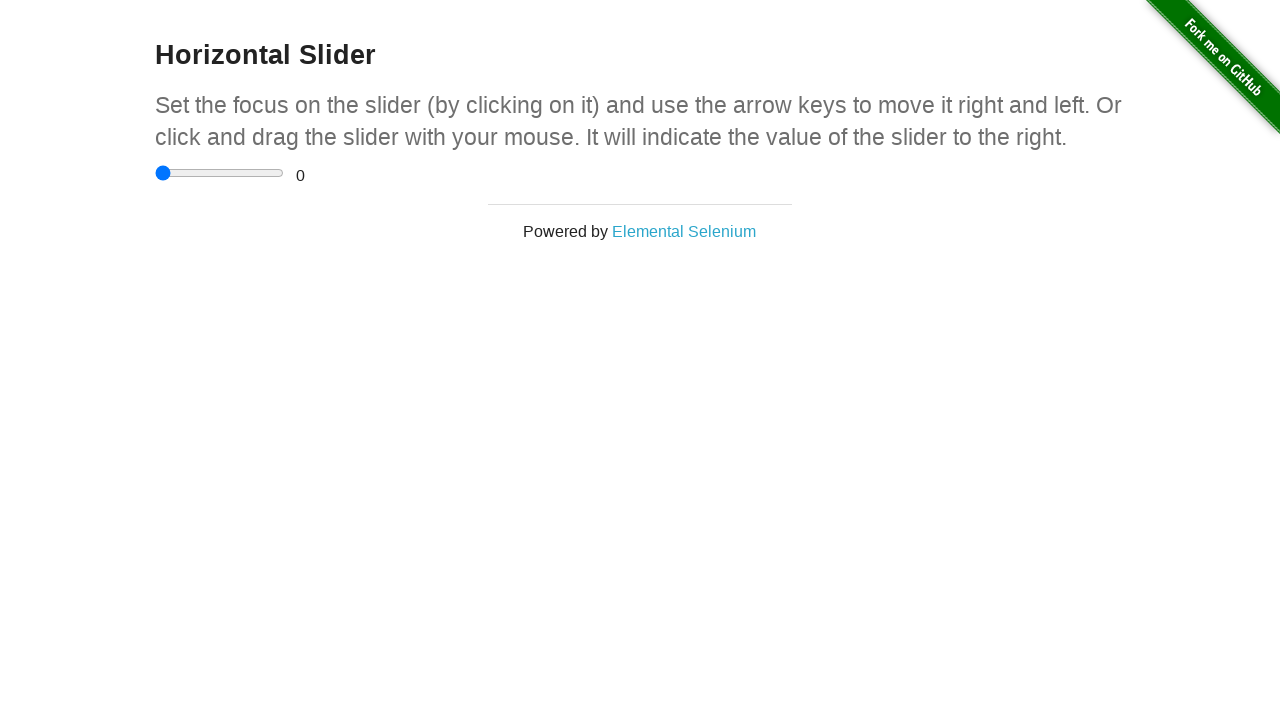

Pressed Enter to focus the slider on xpath=//input[@type='range']
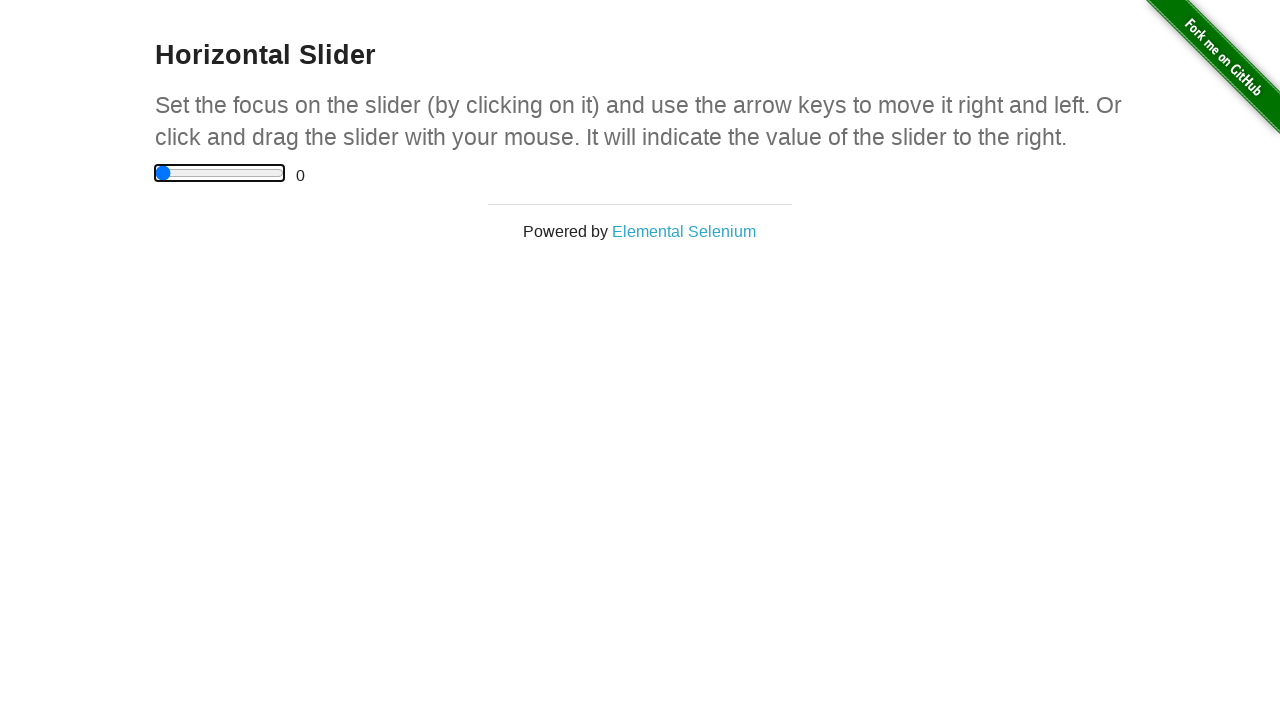

Pressed ArrowRight to move slider (iteration 1/5) on xpath=//input[@type='range']
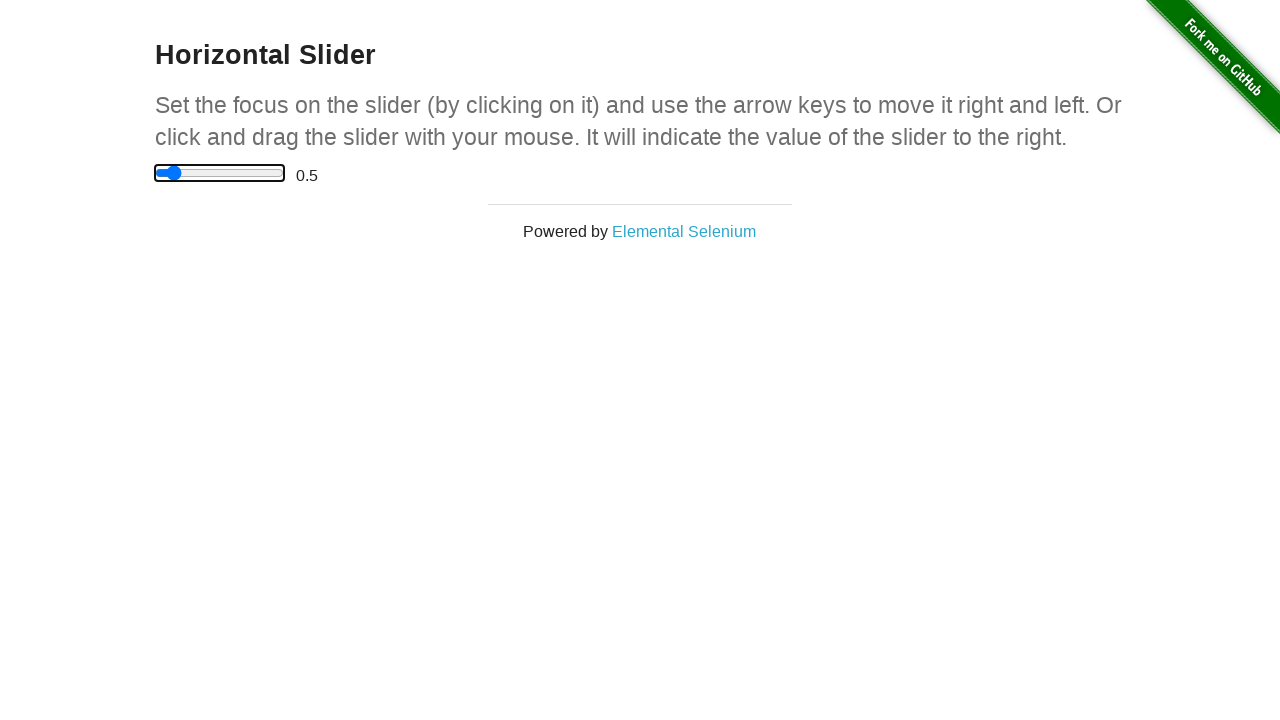

Pressed ArrowRight to move slider (iteration 2/5) on xpath=//input[@type='range']
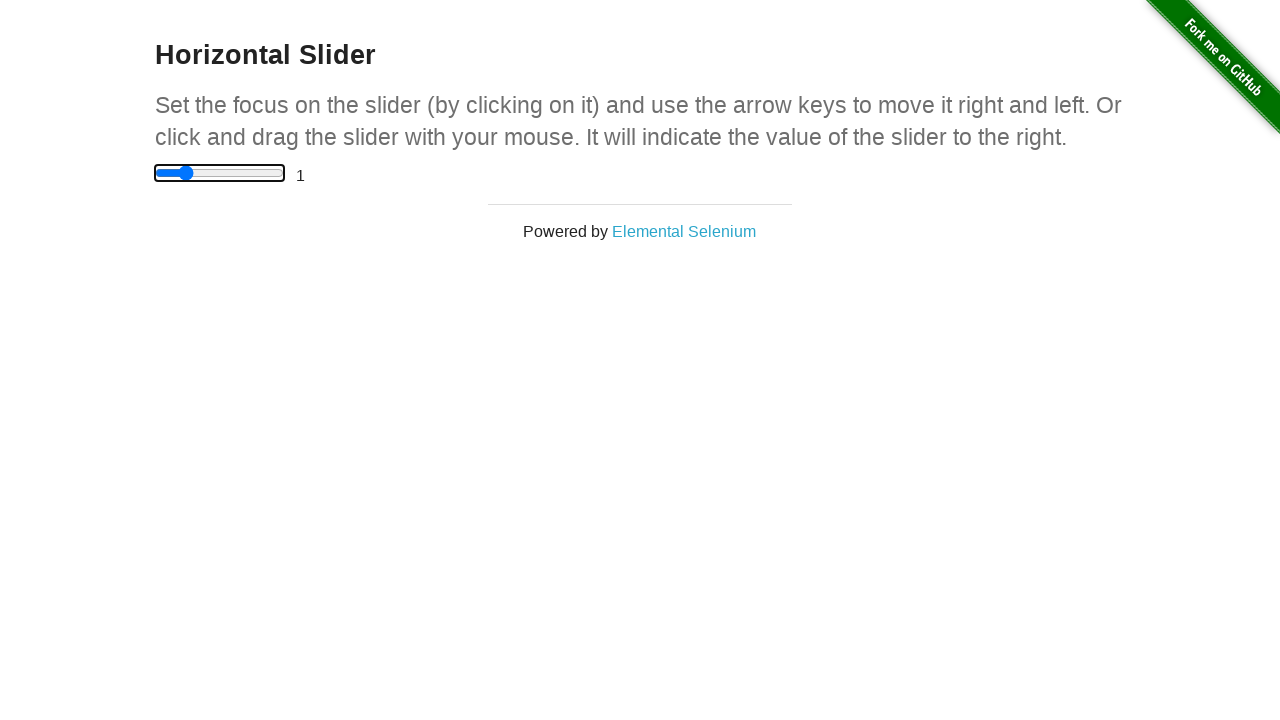

Pressed ArrowRight to move slider (iteration 3/5) on xpath=//input[@type='range']
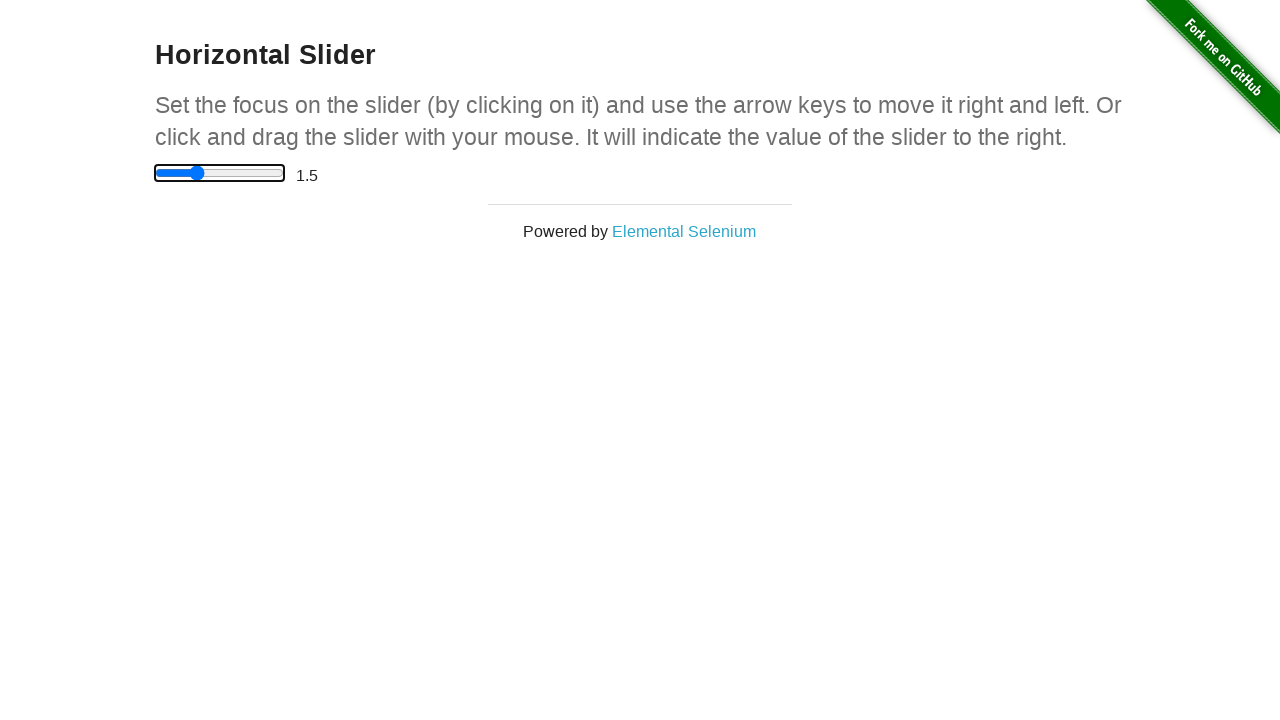

Pressed ArrowRight to move slider (iteration 4/5) on xpath=//input[@type='range']
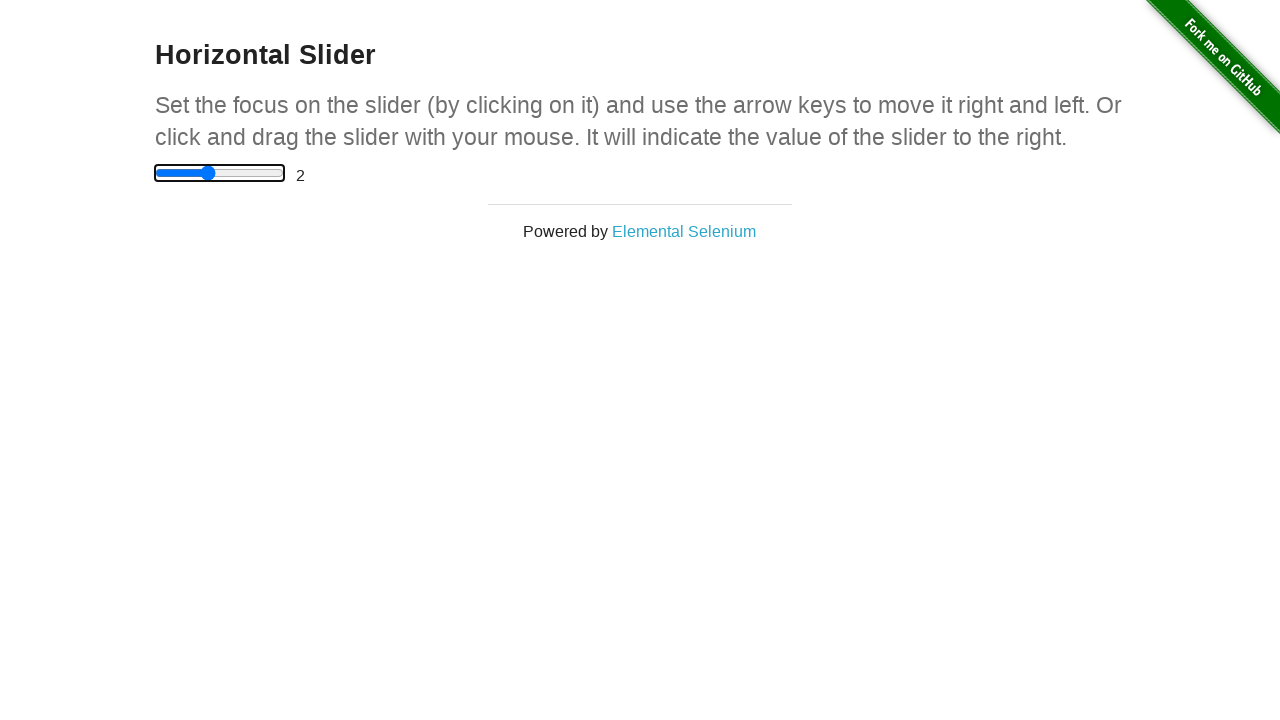

Pressed ArrowRight to move slider (iteration 5/5) on xpath=//input[@type='range']
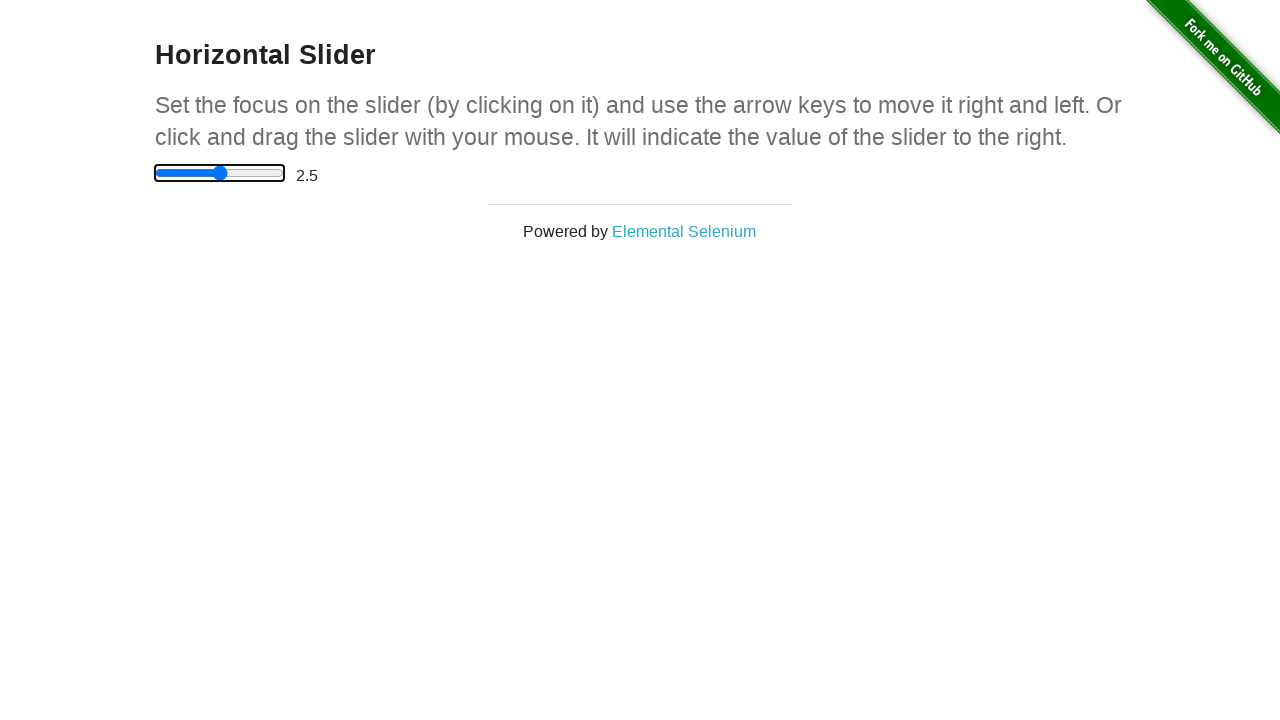

Retrieved slider value: 0
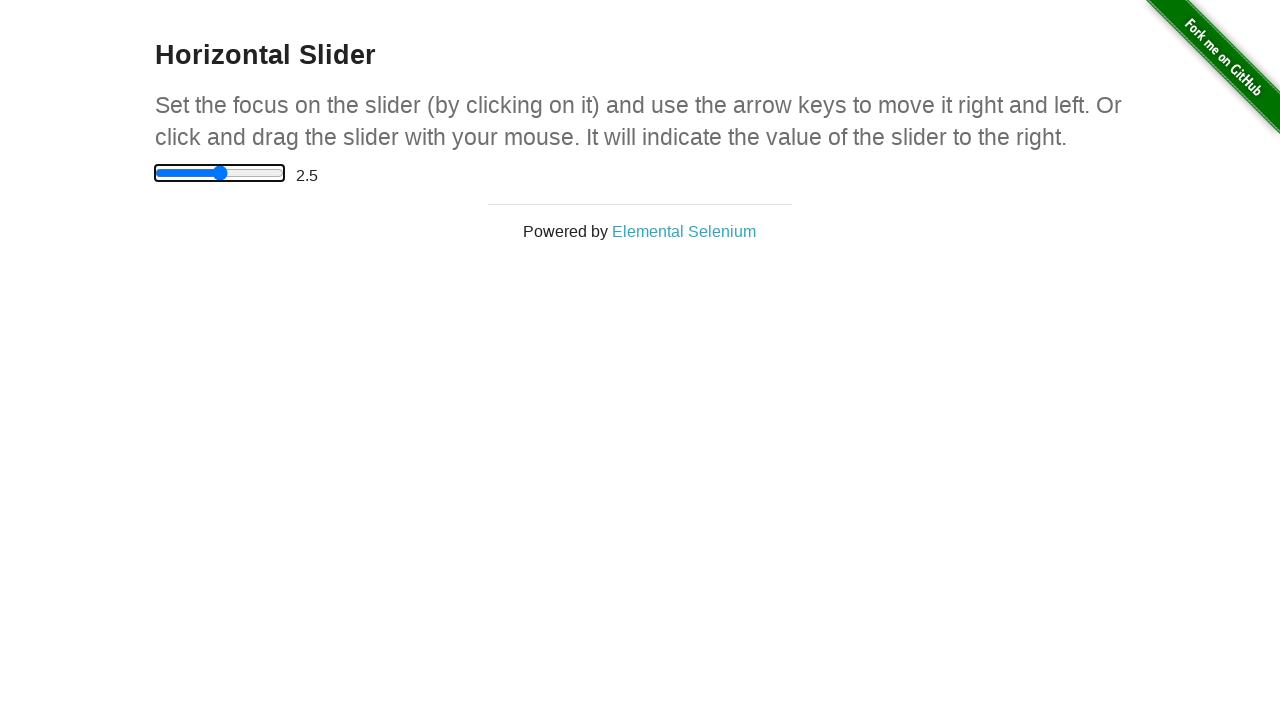

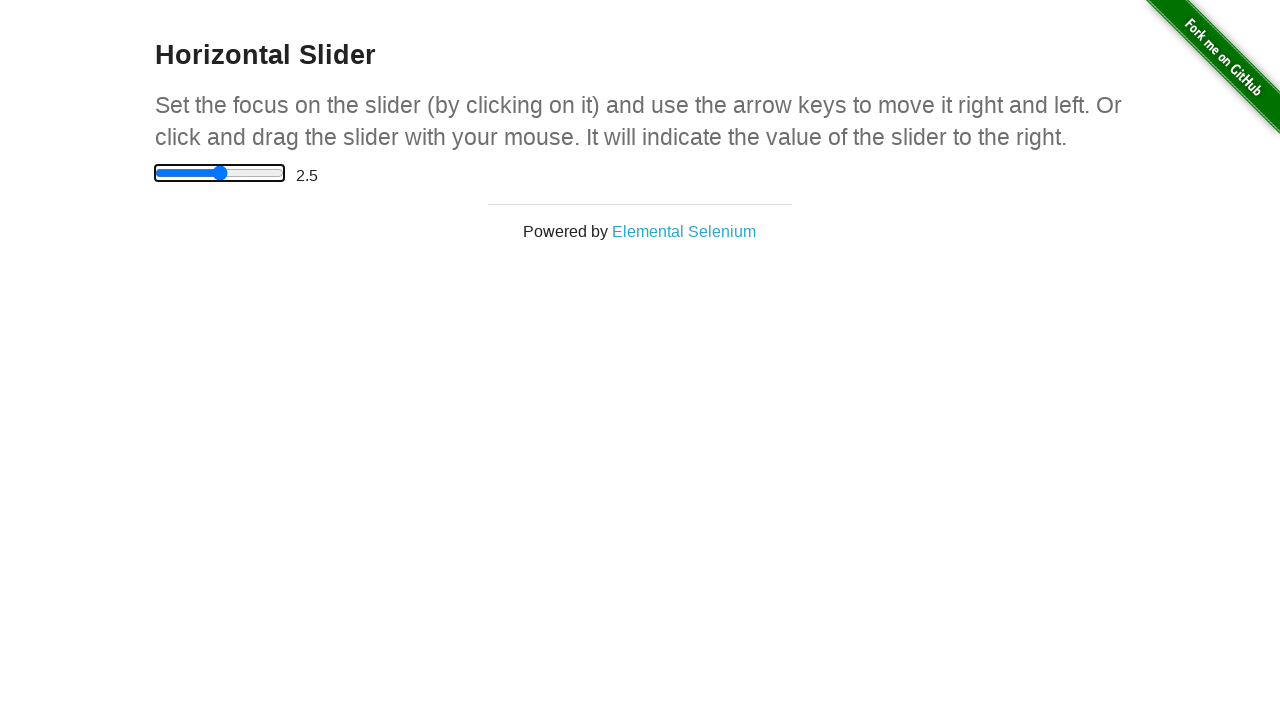